Tests Google for Developers links section by clicking on Android, Chrome, Firebase, Google Cloud Platform, and All products links

Starting URL: https://developers.google.com/earth-engine/datasets/

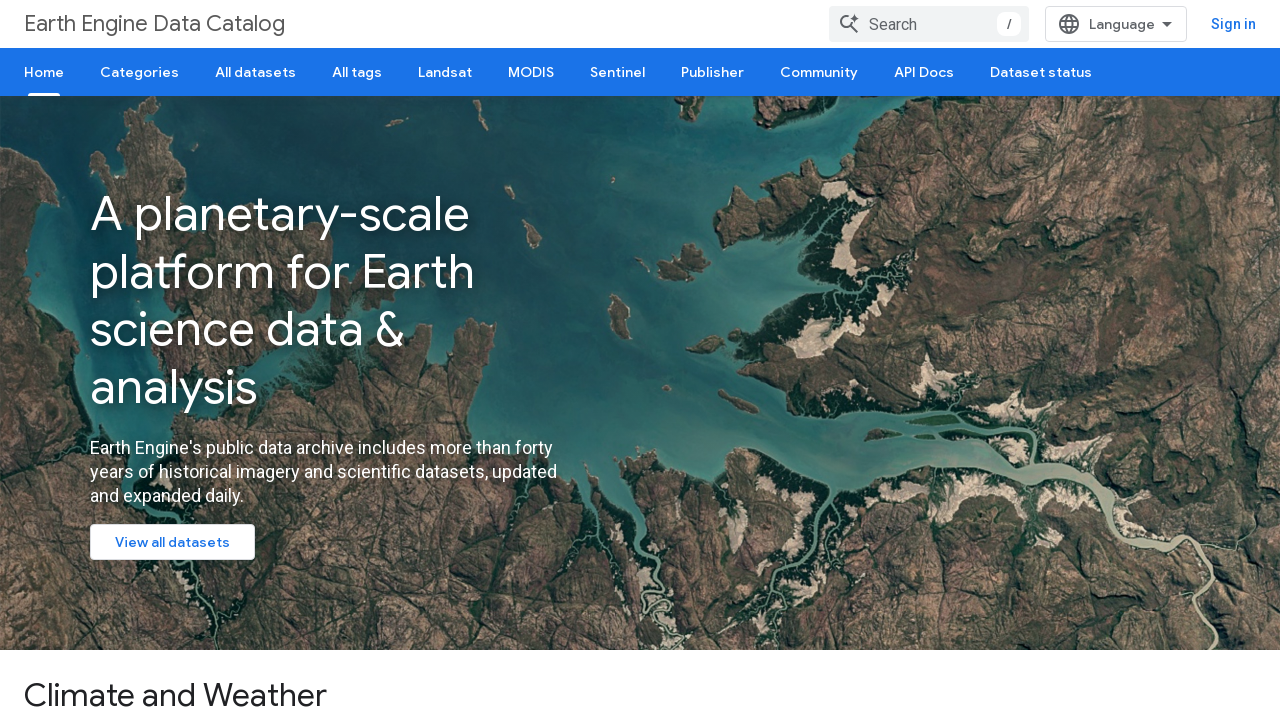

Scrolled page down to 4000px to view Google for Developers links section
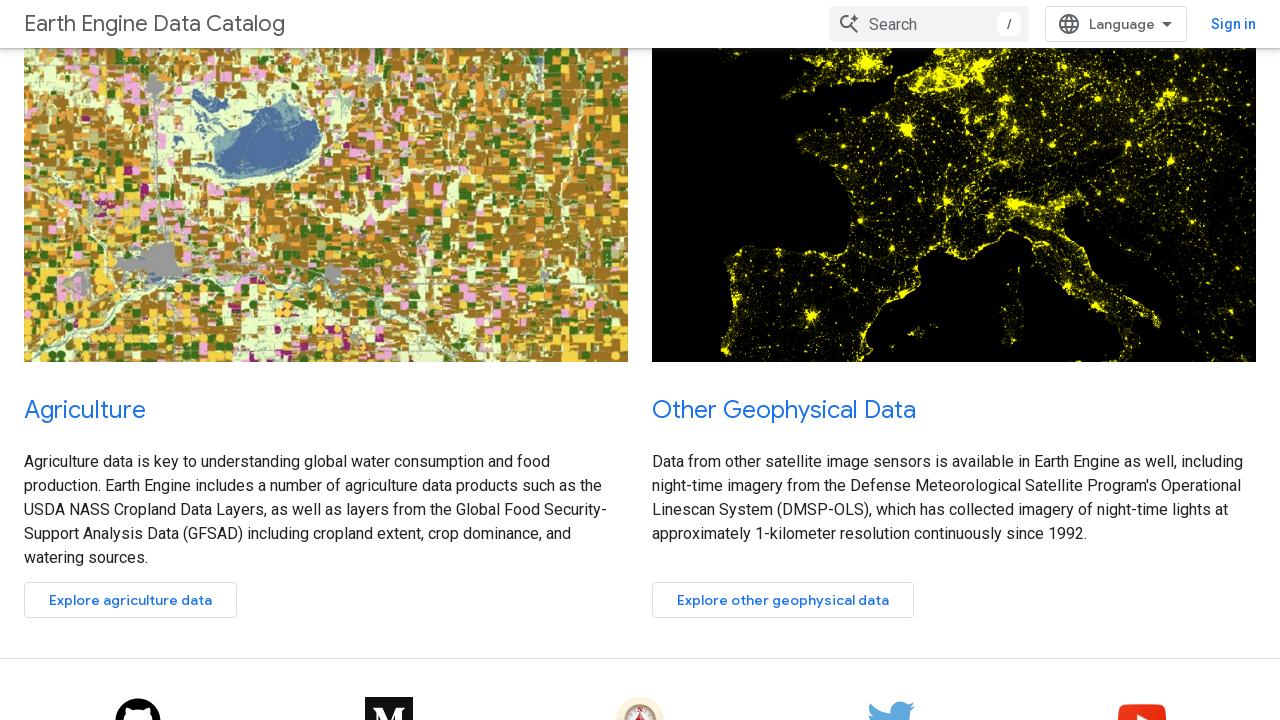

Clicked Android link at (274, 596) on text=Android
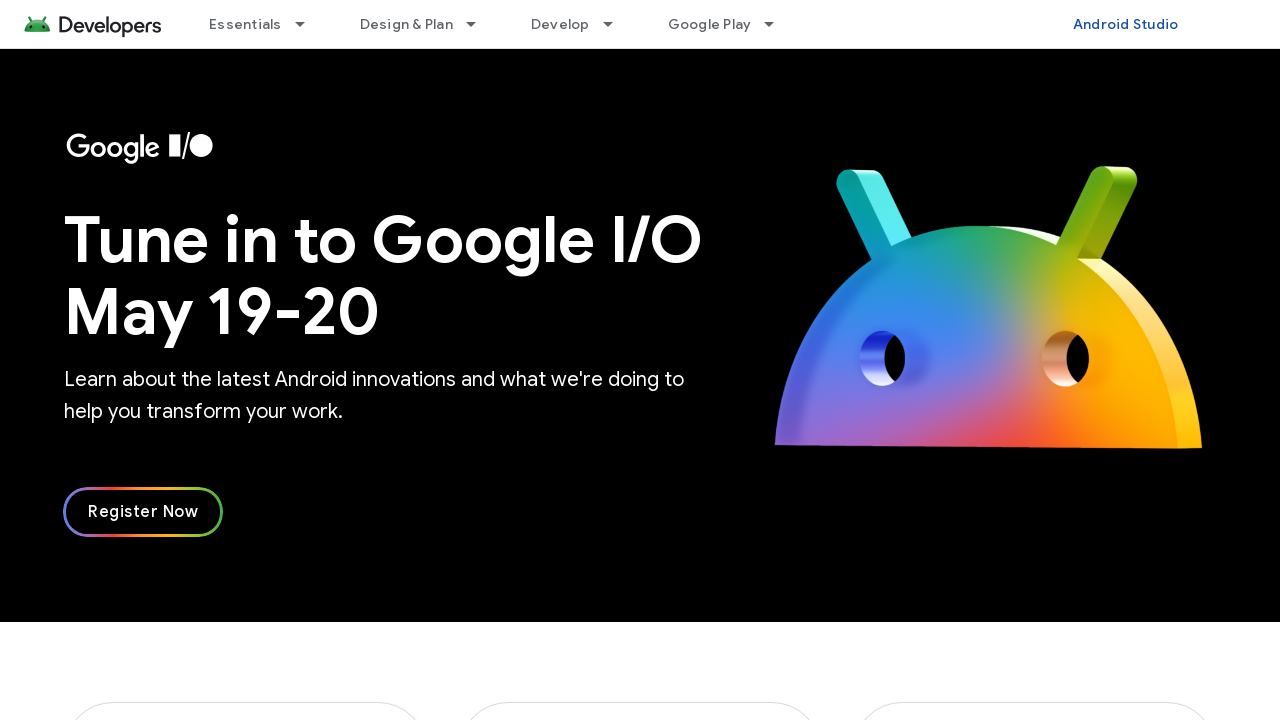

Navigated back to Earth Engine datasets page
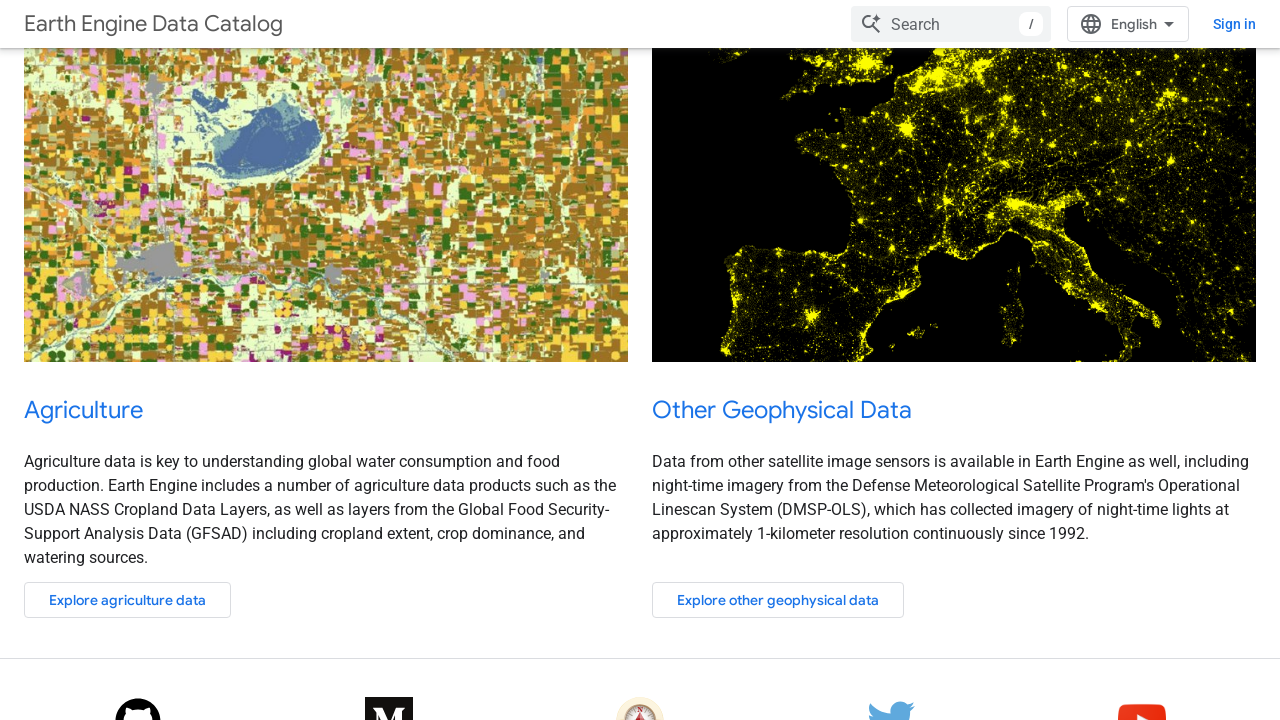

Scrolled page down to 4000px again to view Google for Developers links
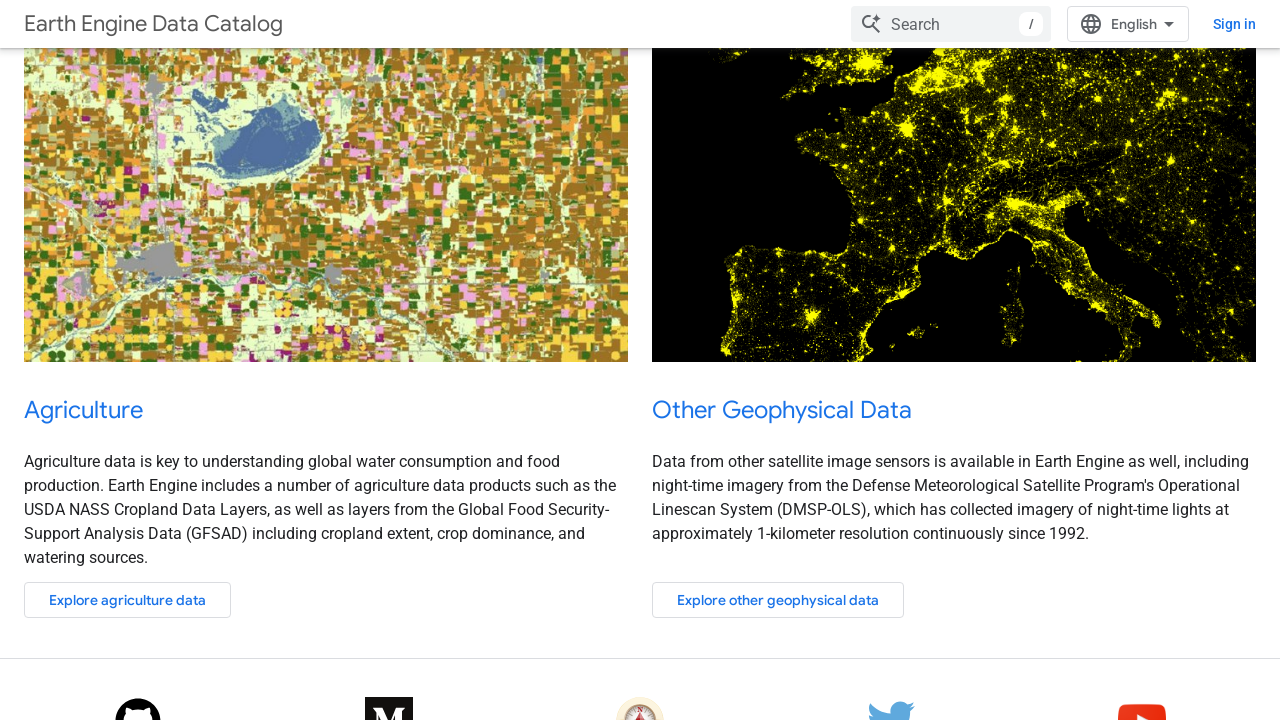

Clicked Chrome link at (955, 483) on text=Chrome
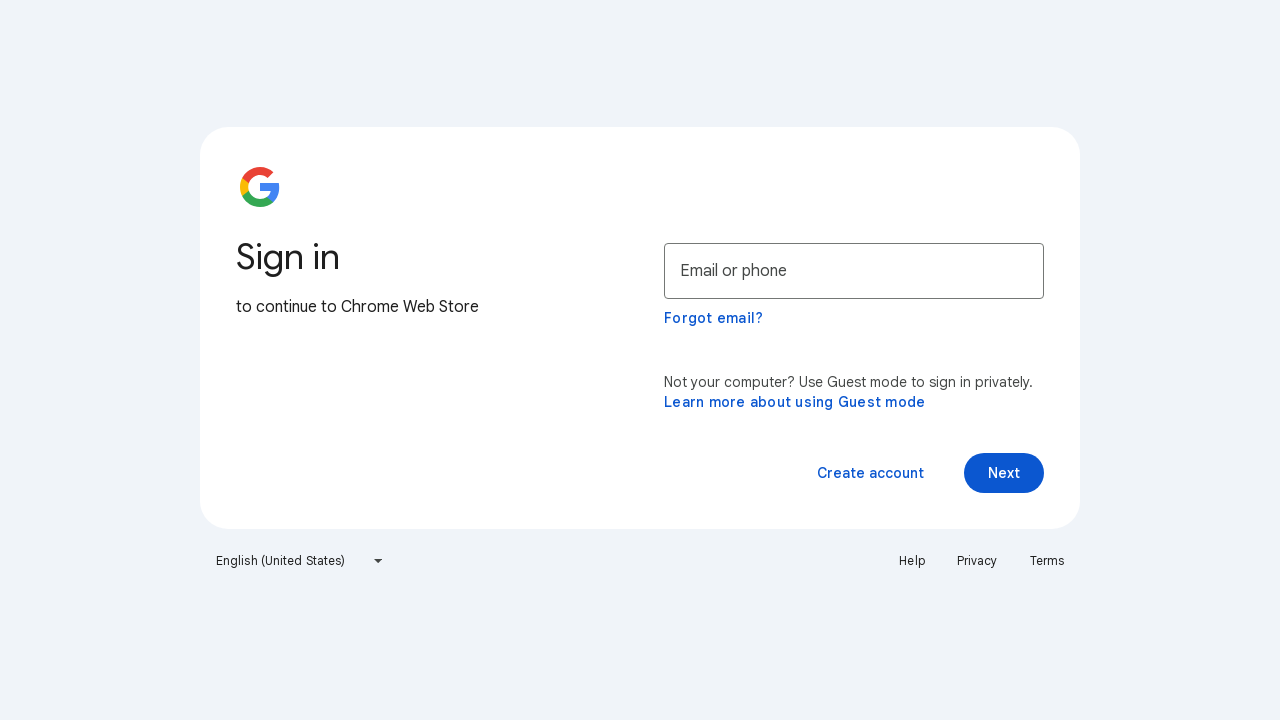

Navigated back to Earth Engine datasets page
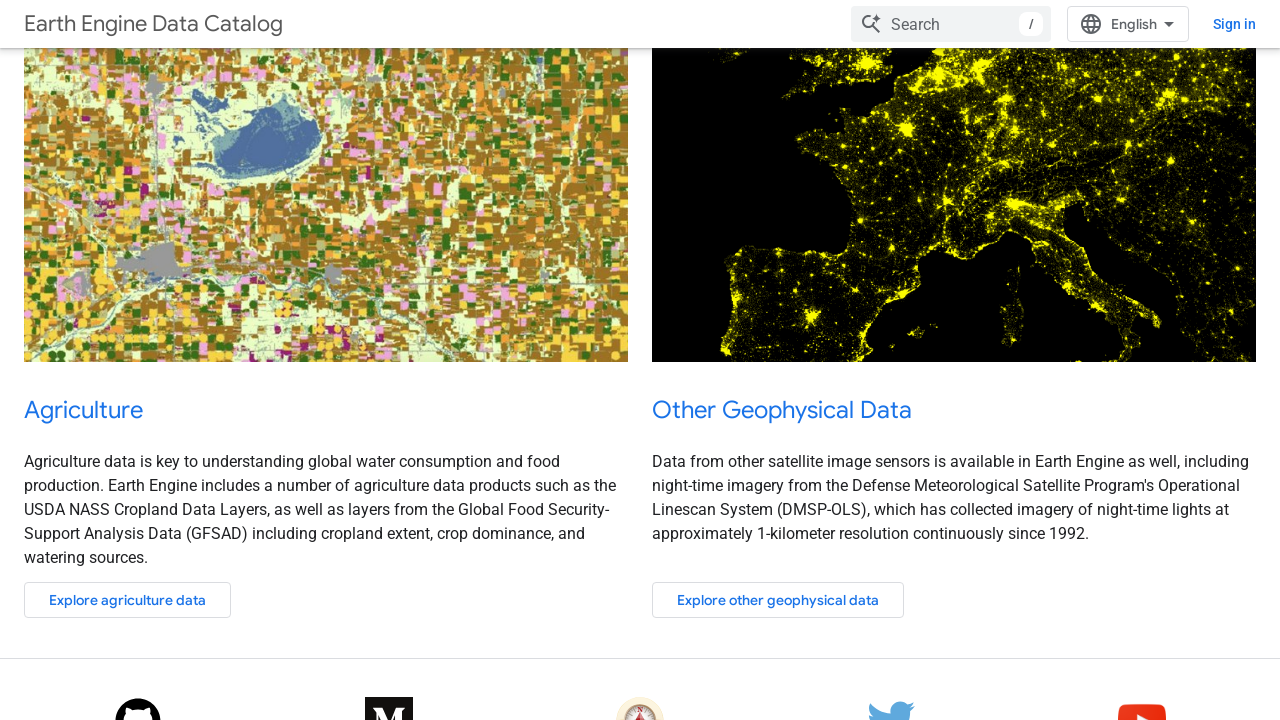

Scrolled page down to 4000px to view Google for Developers links
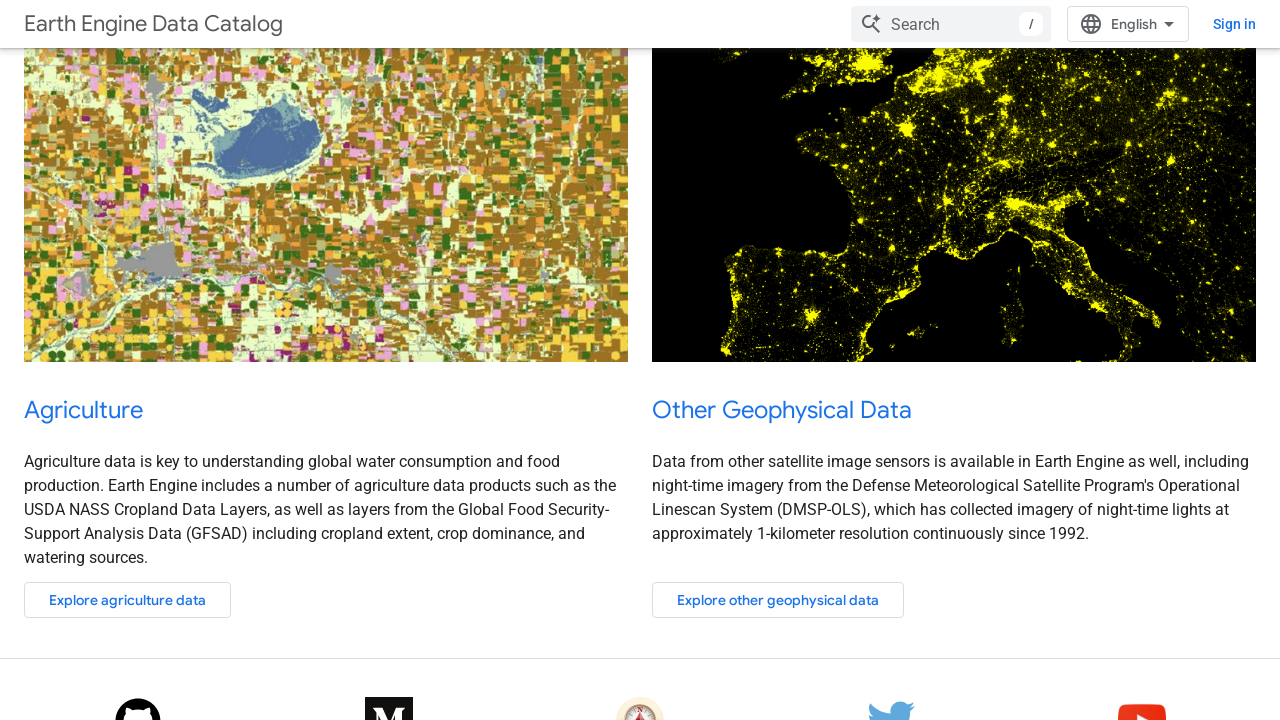

Clicked Firebase link at (914, 387) on text=Firebase
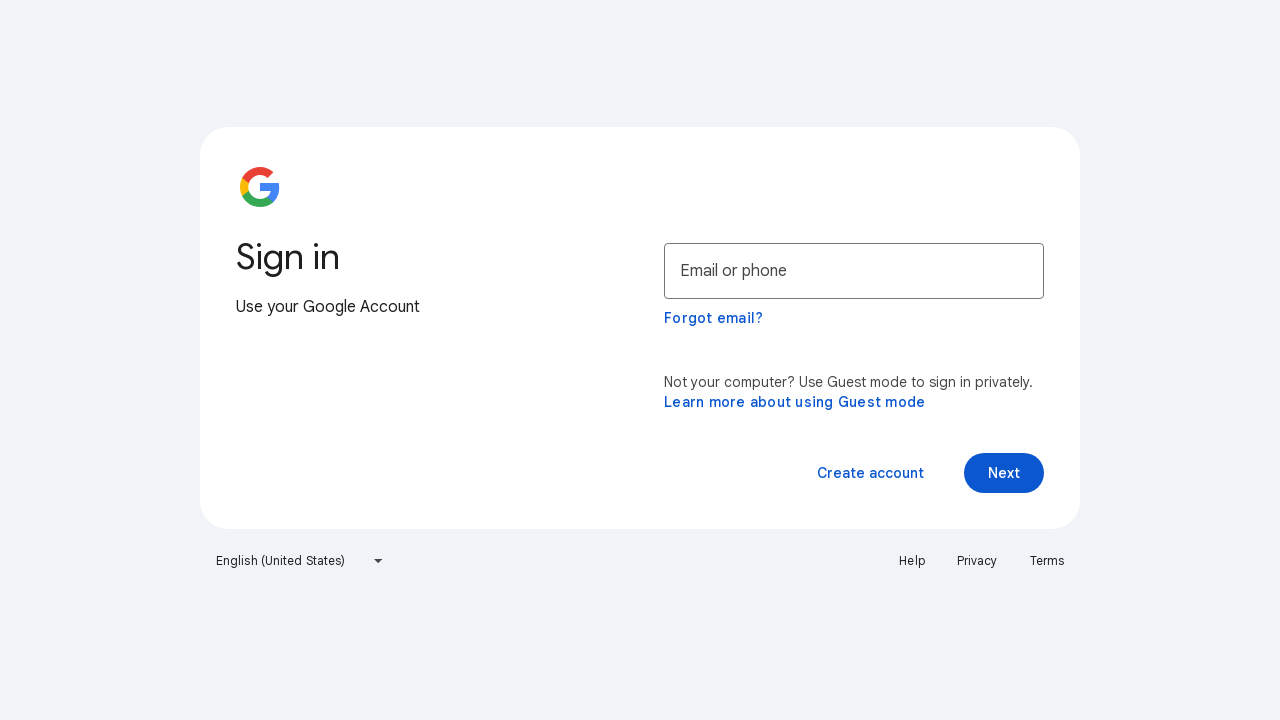

Navigated back to Earth Engine datasets page
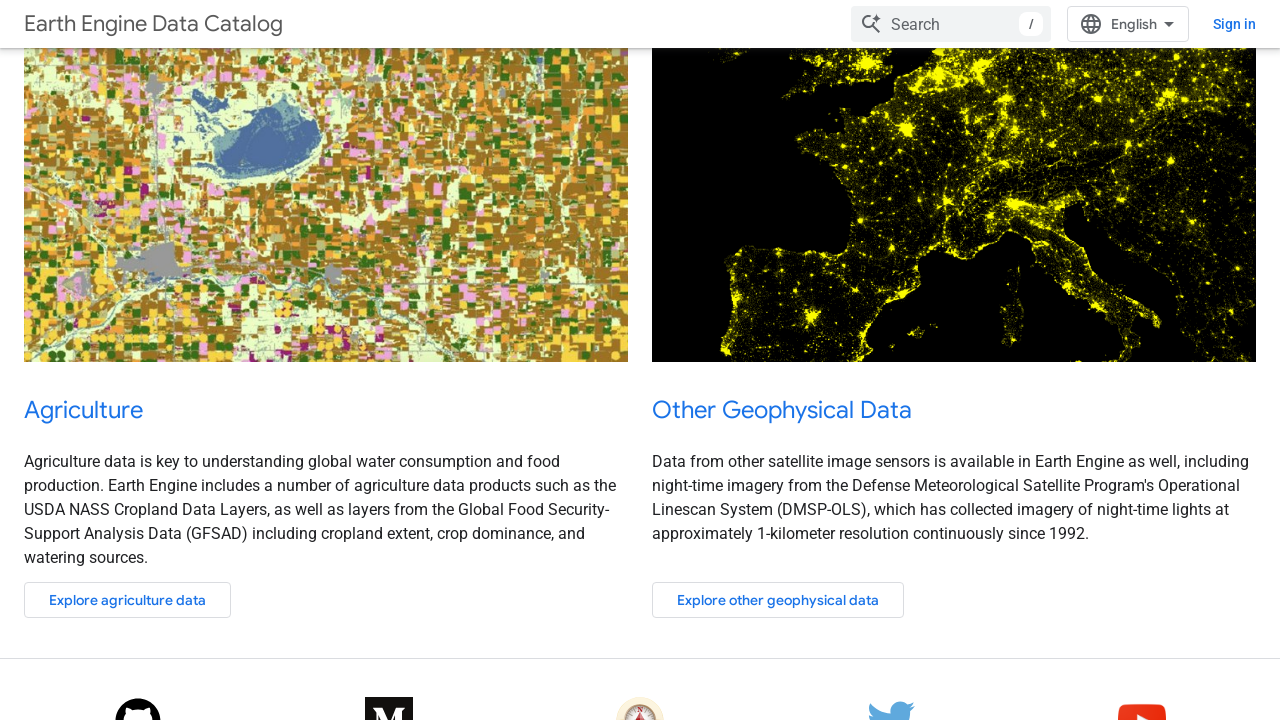

Scrolled page down to 4000px to view Google for Developers links
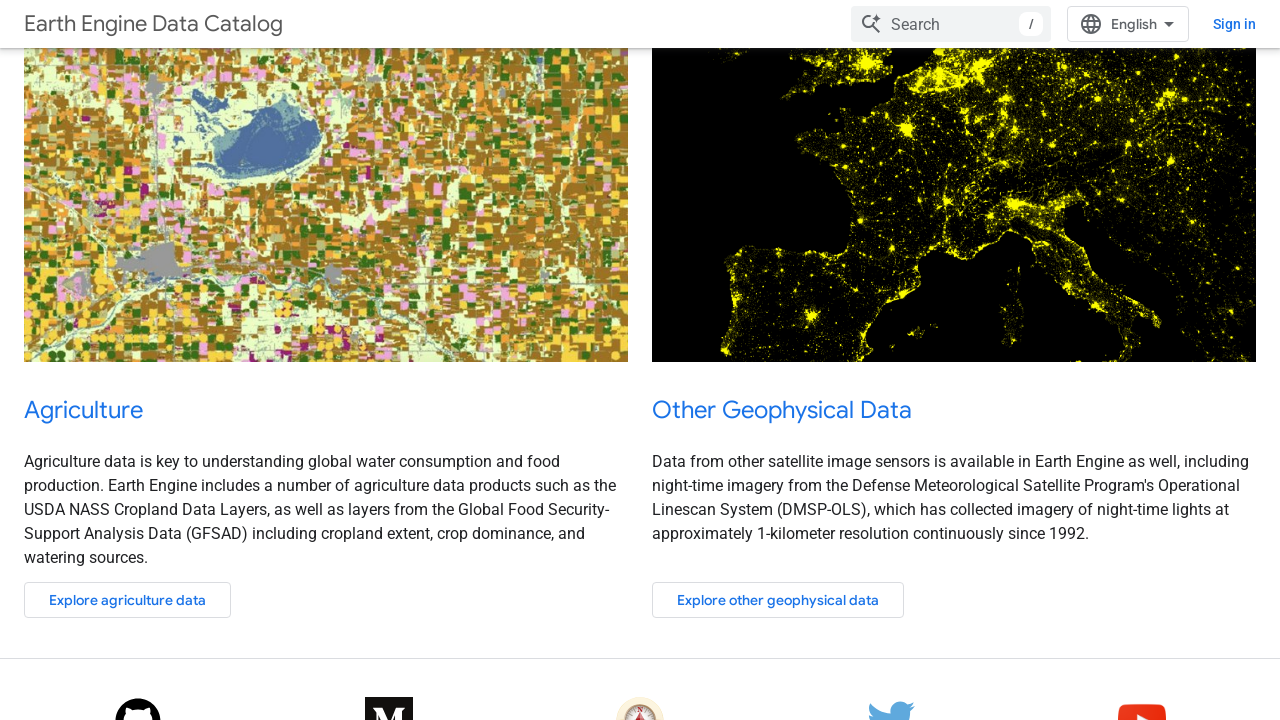

Clicked Google Cloud Platform link at (958, 360) on text=Google Cloud Platform
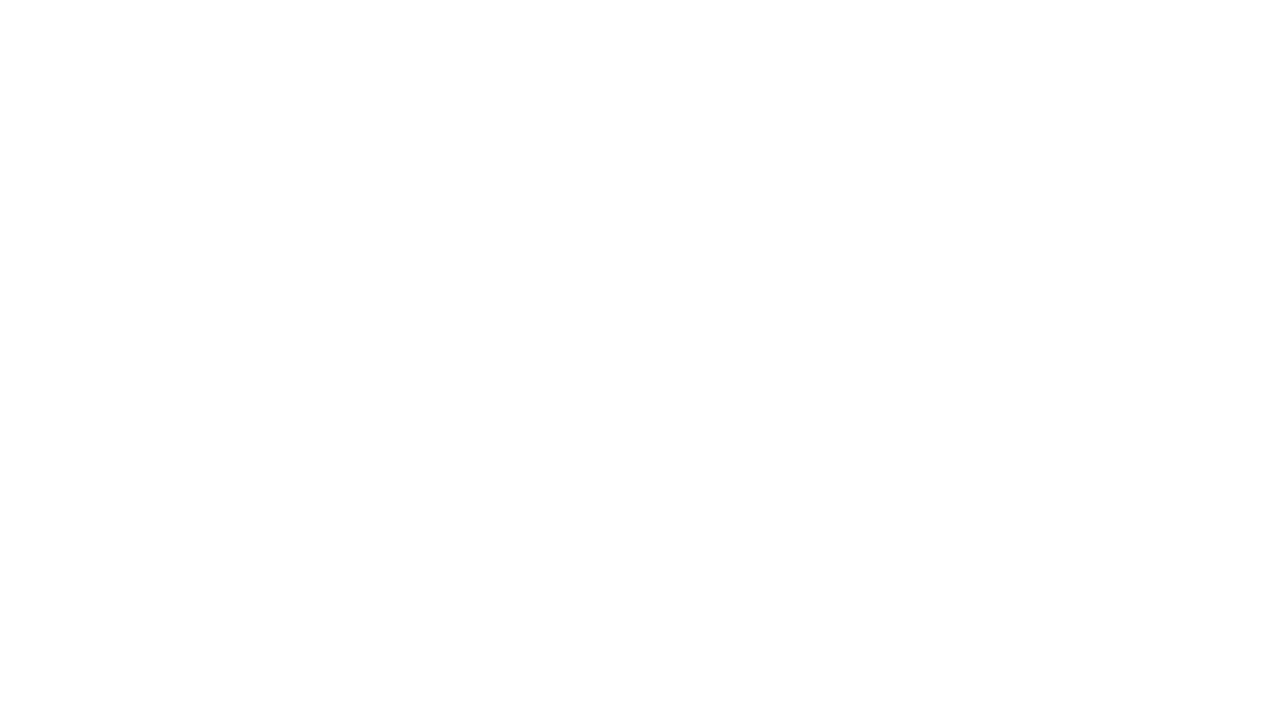

Navigated back to Earth Engine datasets page
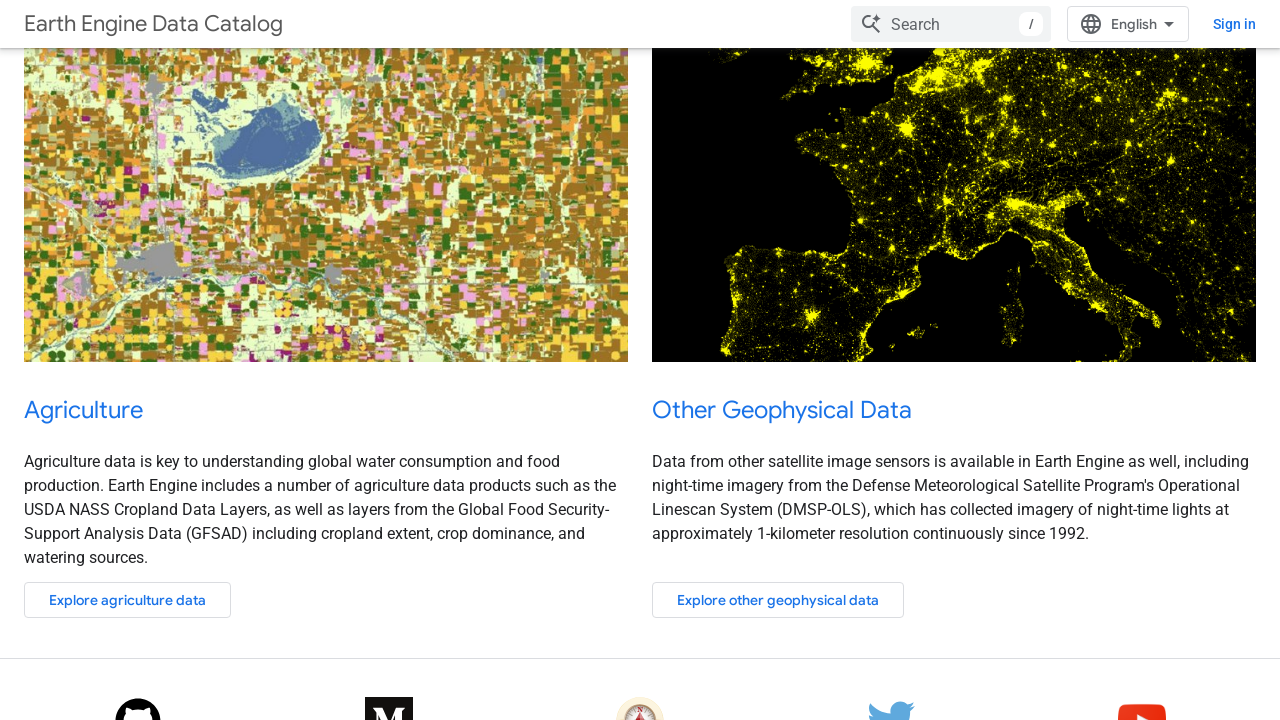

Scrolled page down to 4000px to view Google for Developers links
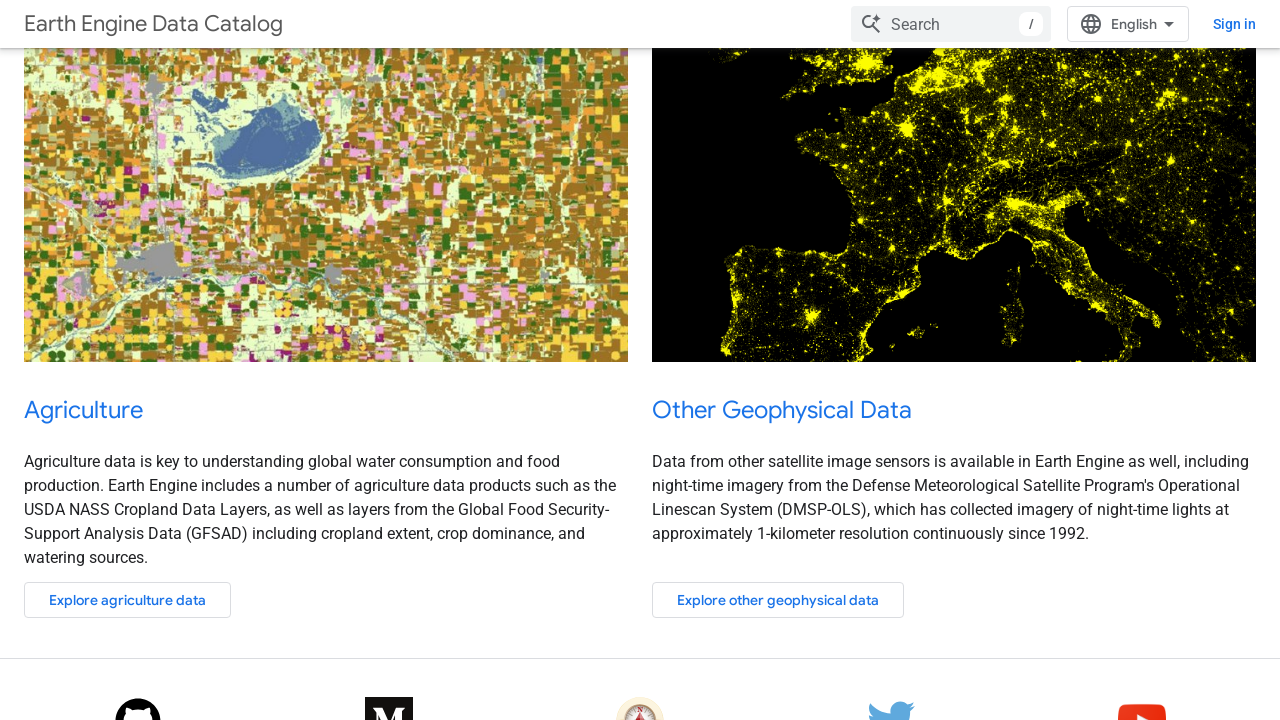

Clicked All products link at (838, 596) on text=All products
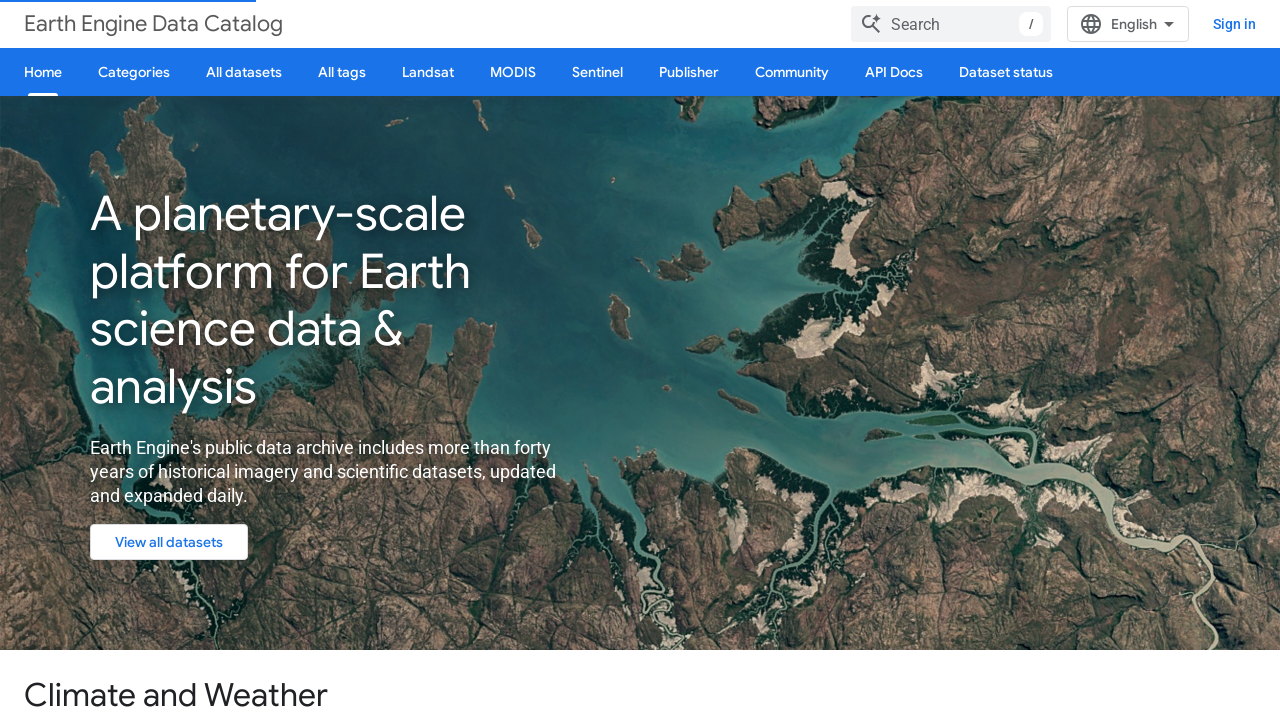

Navigated back to Earth Engine datasets page
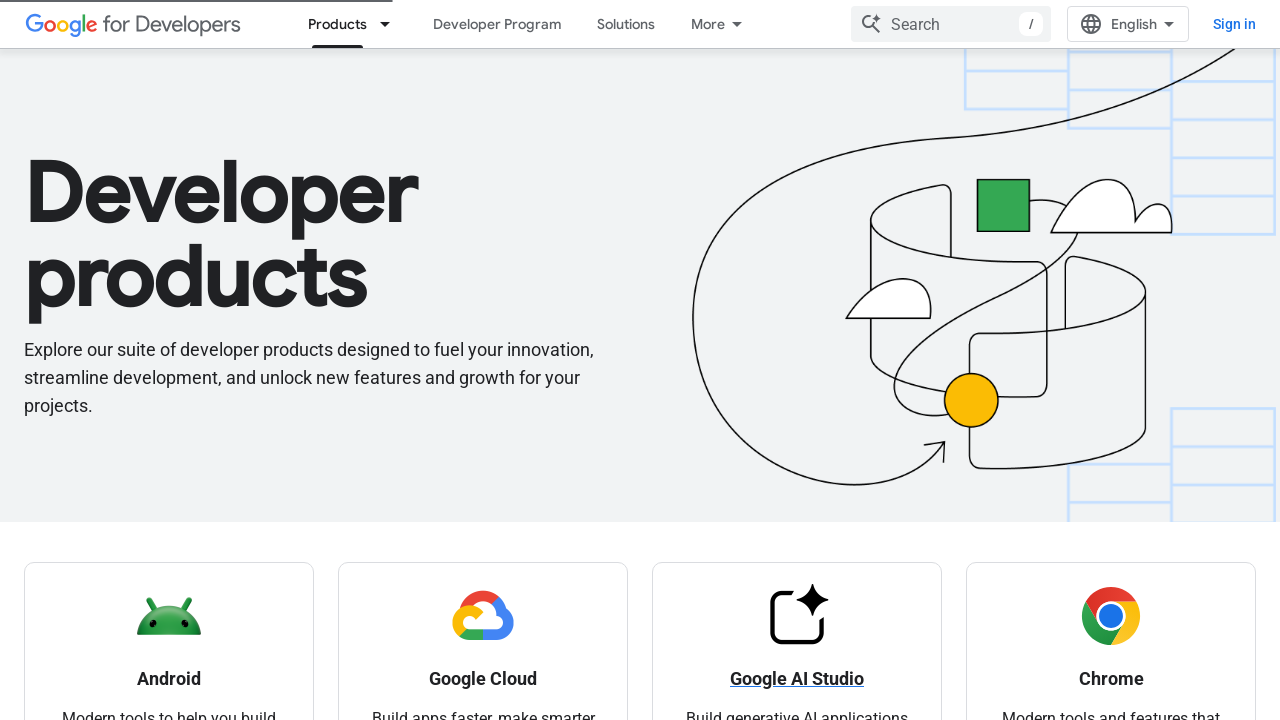

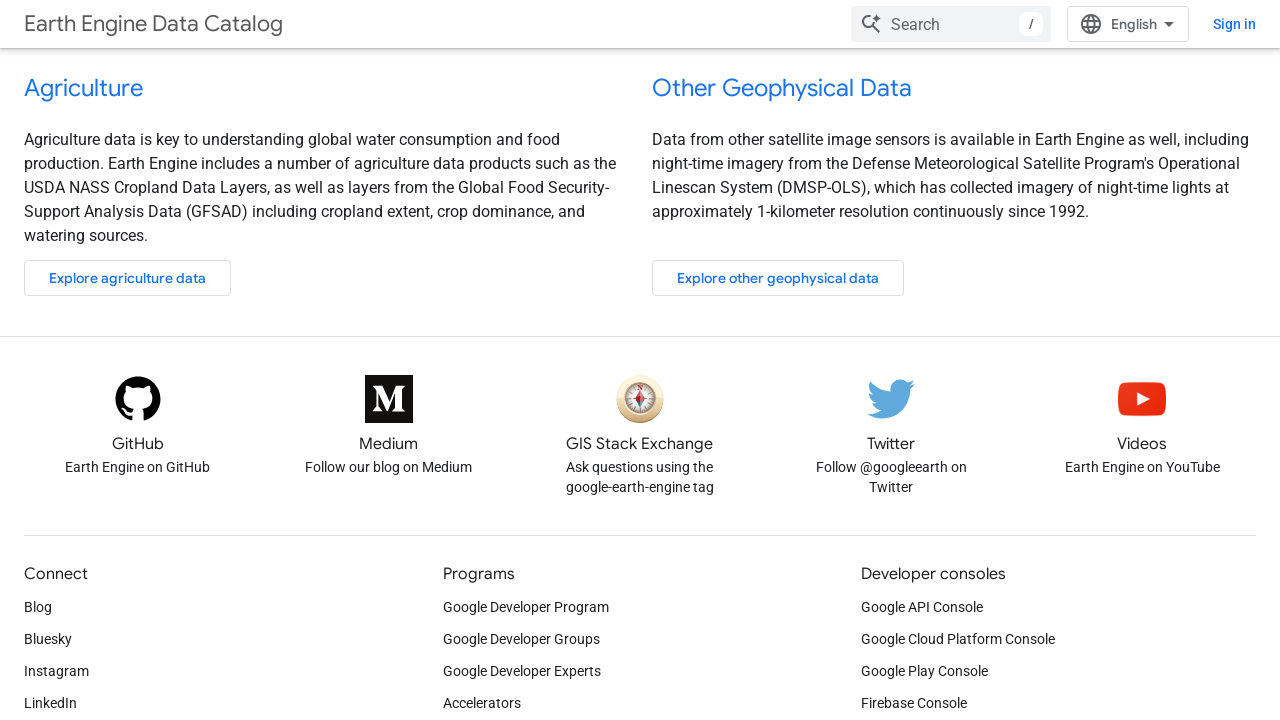